Navigates to a test website, counts the number of links on the page, then clicks on the "Inputs" link to navigate to that page

Starting URL: https://the-internet.herokuapp.com/

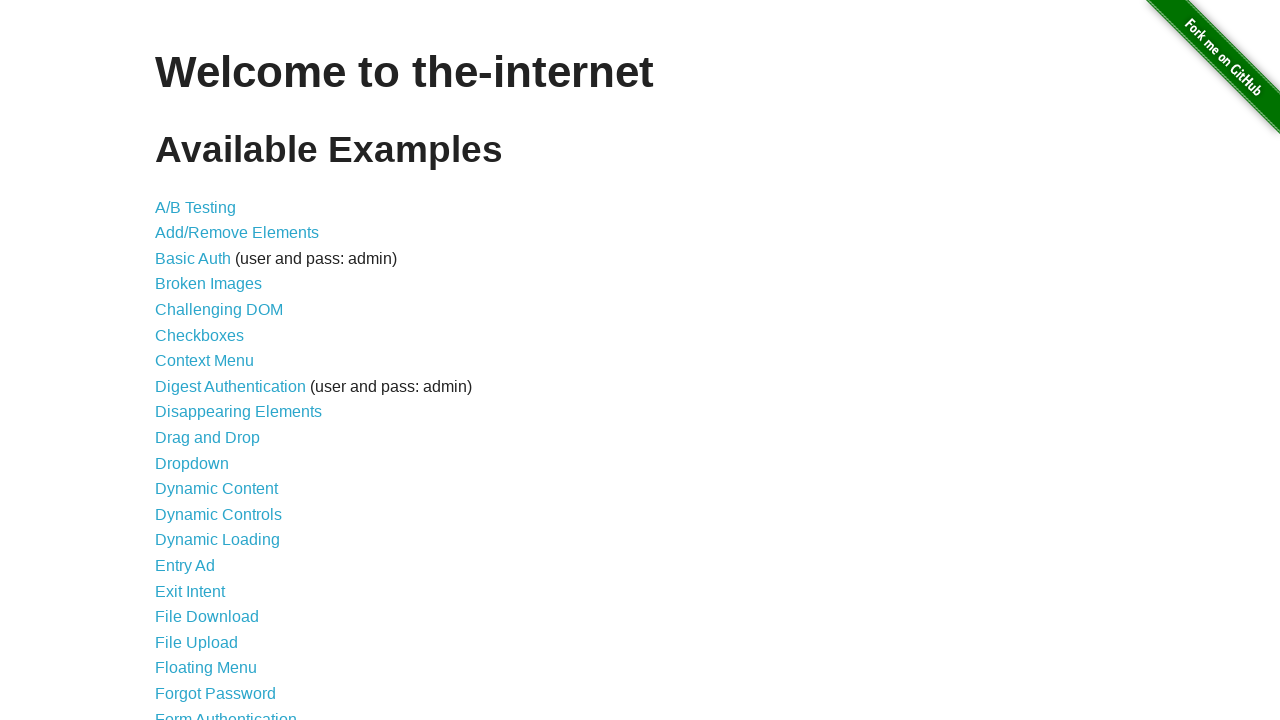

Navigated to the-internet.herokuapp.com homepage
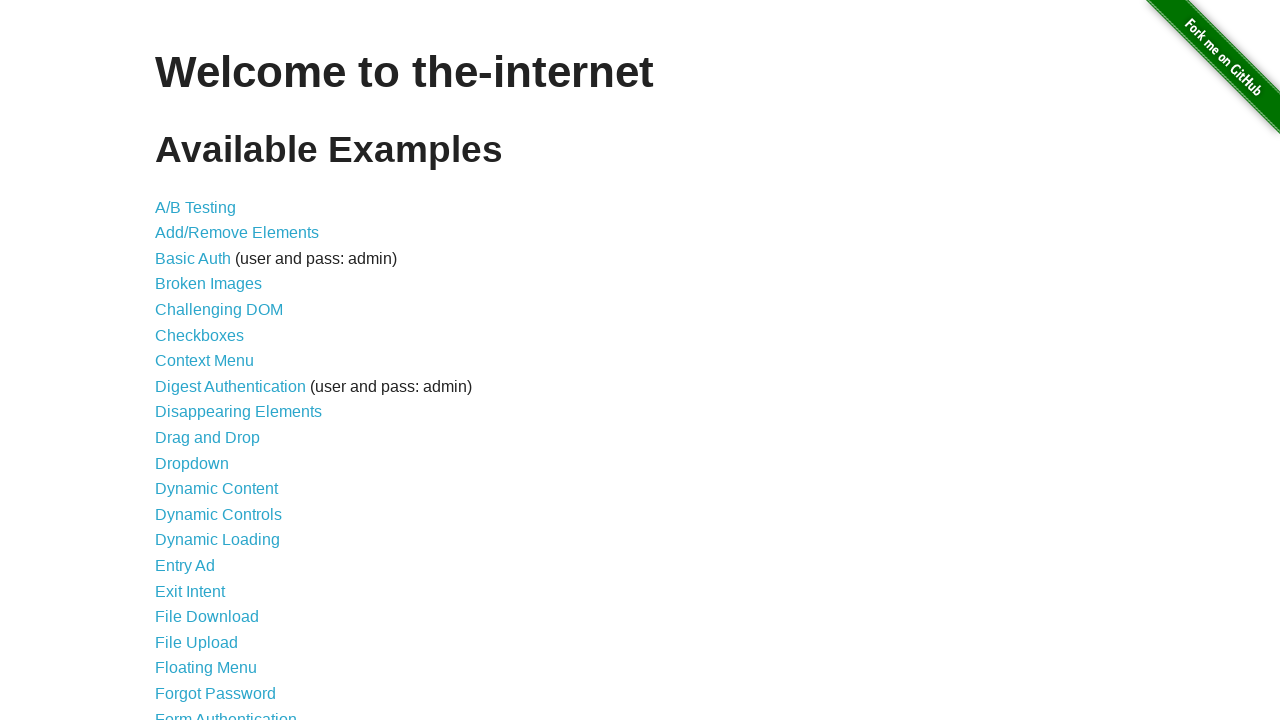

Found 46 links on the page
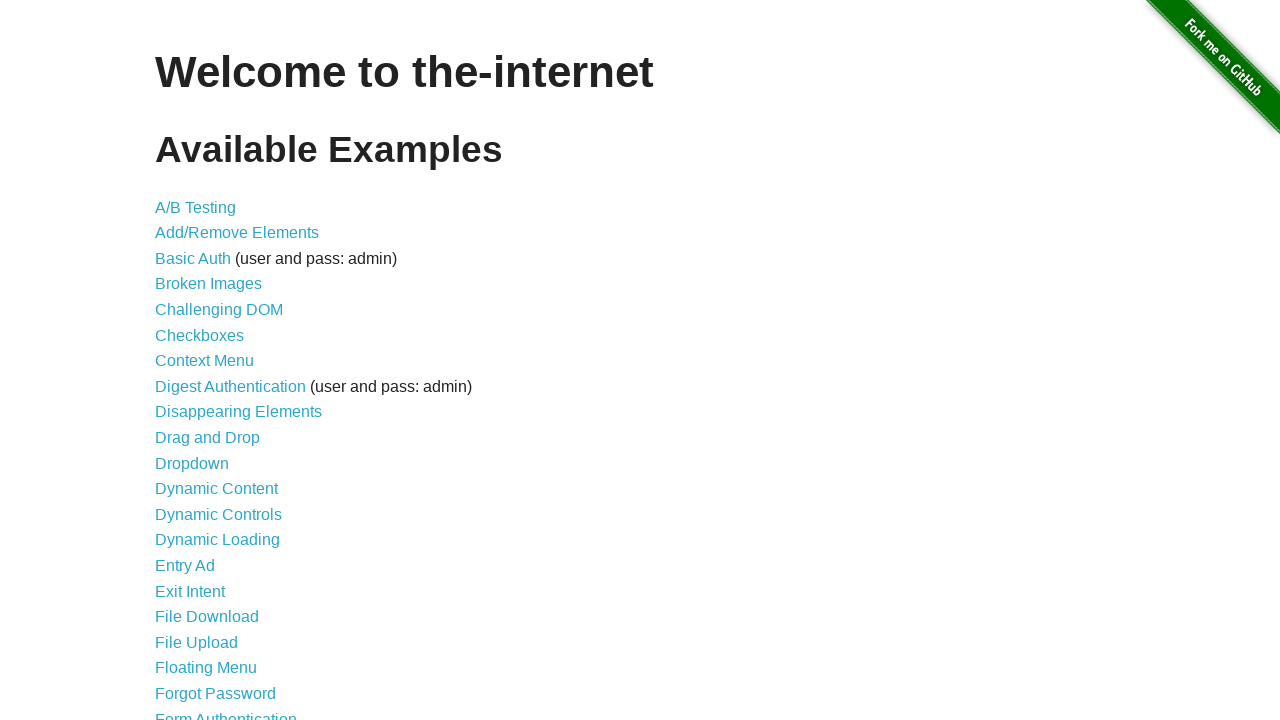

Clicked on the 'Inputs' link at (176, 361) on text=Inputs
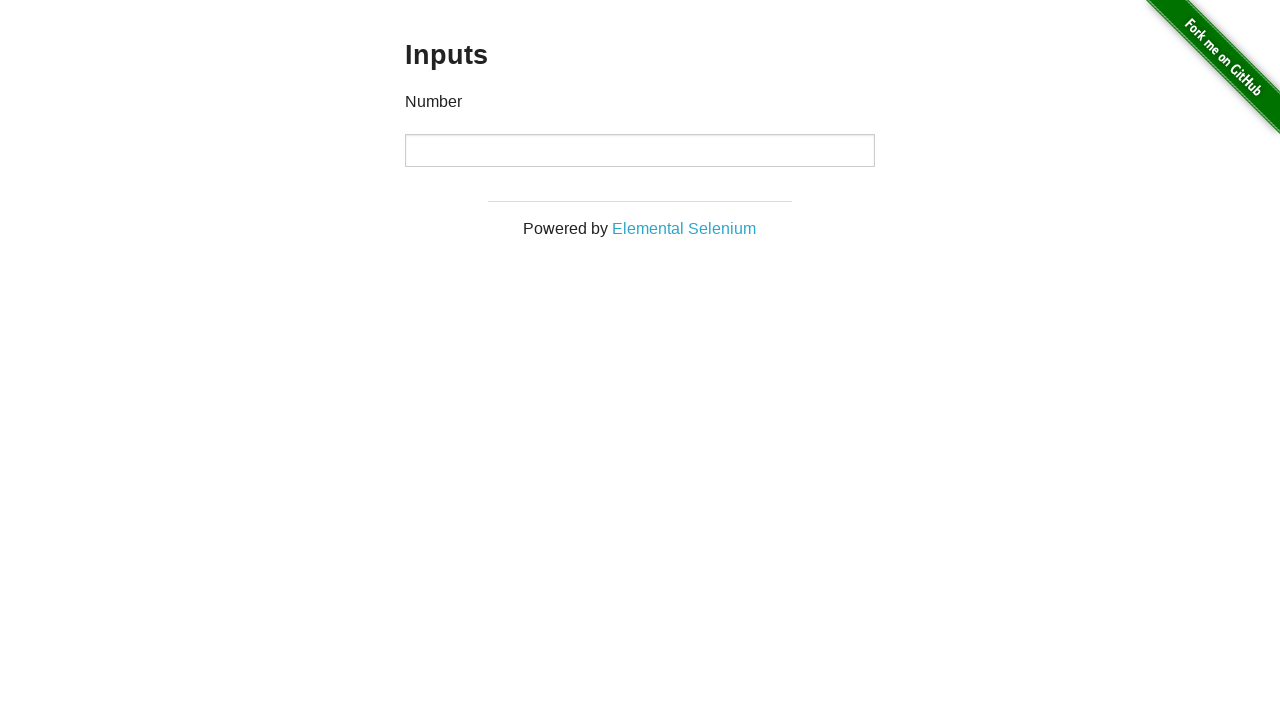

Navigated to page with title: The Internet
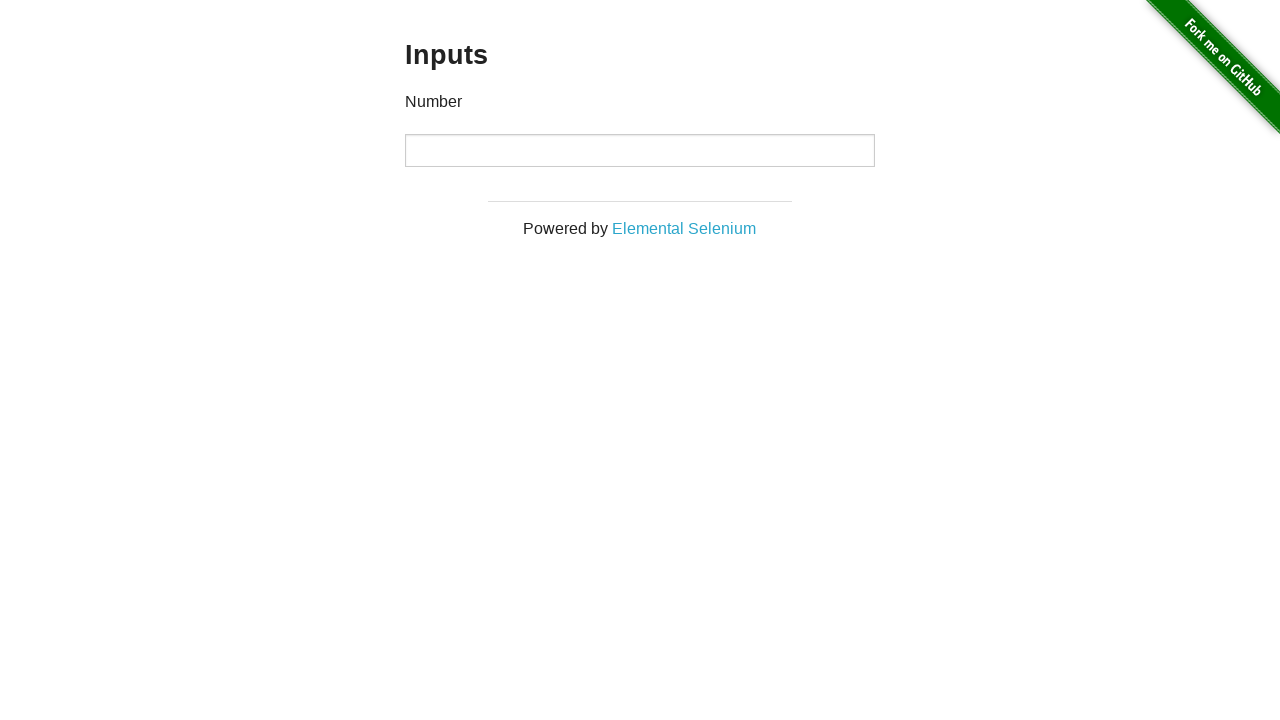

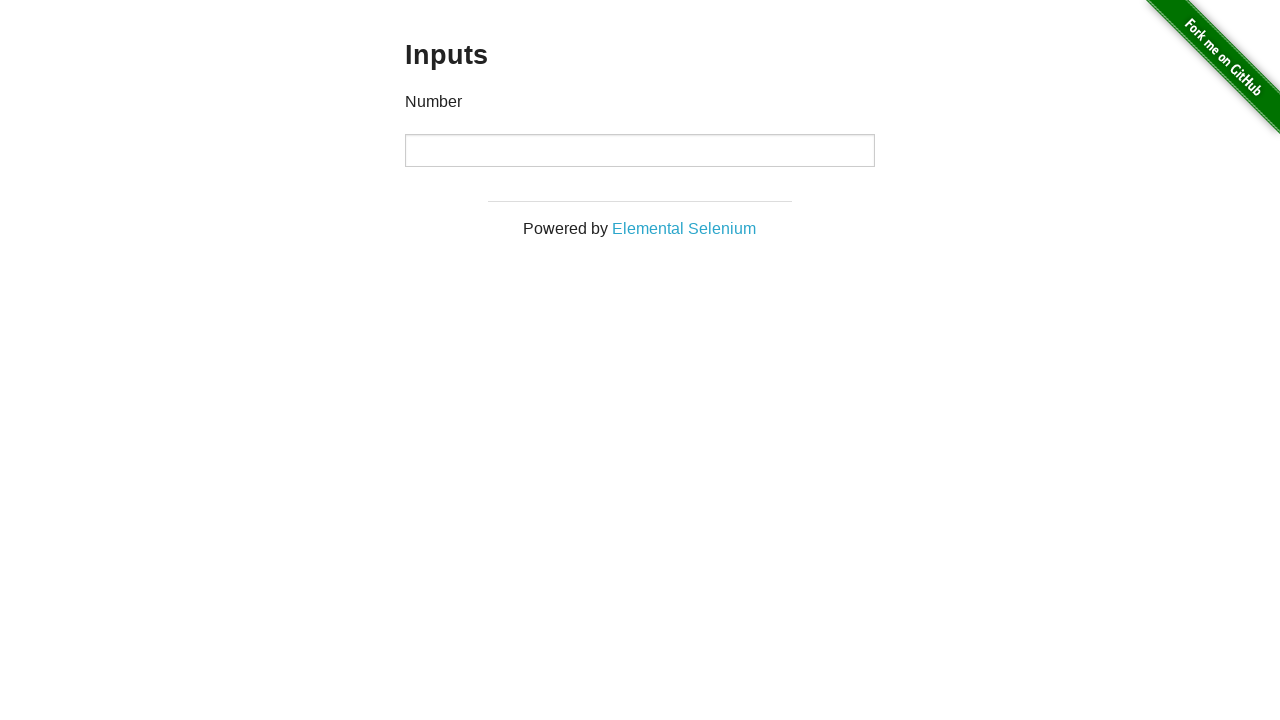